Tests drag-and-drop functionality on jQueryUI demo by dragging an element onto a droppable target within an iframe

Starting URL: https://jqueryui.com/droppable/

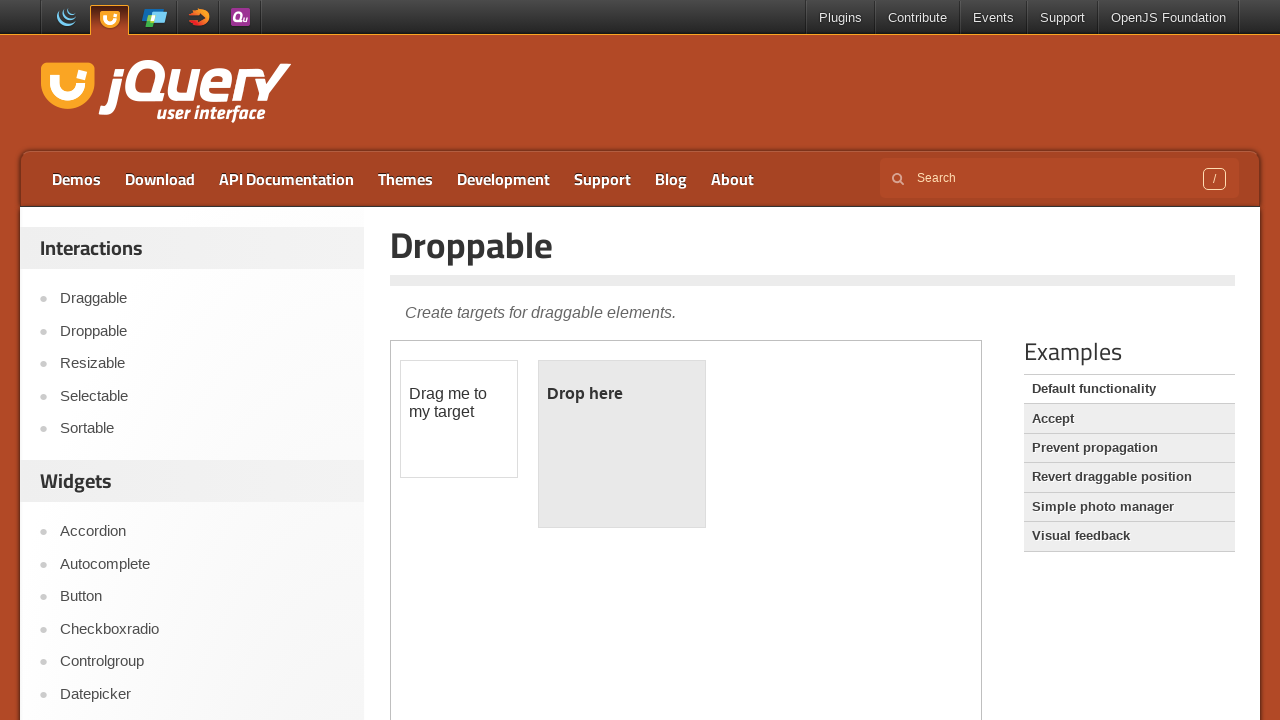

Located the demo iframe
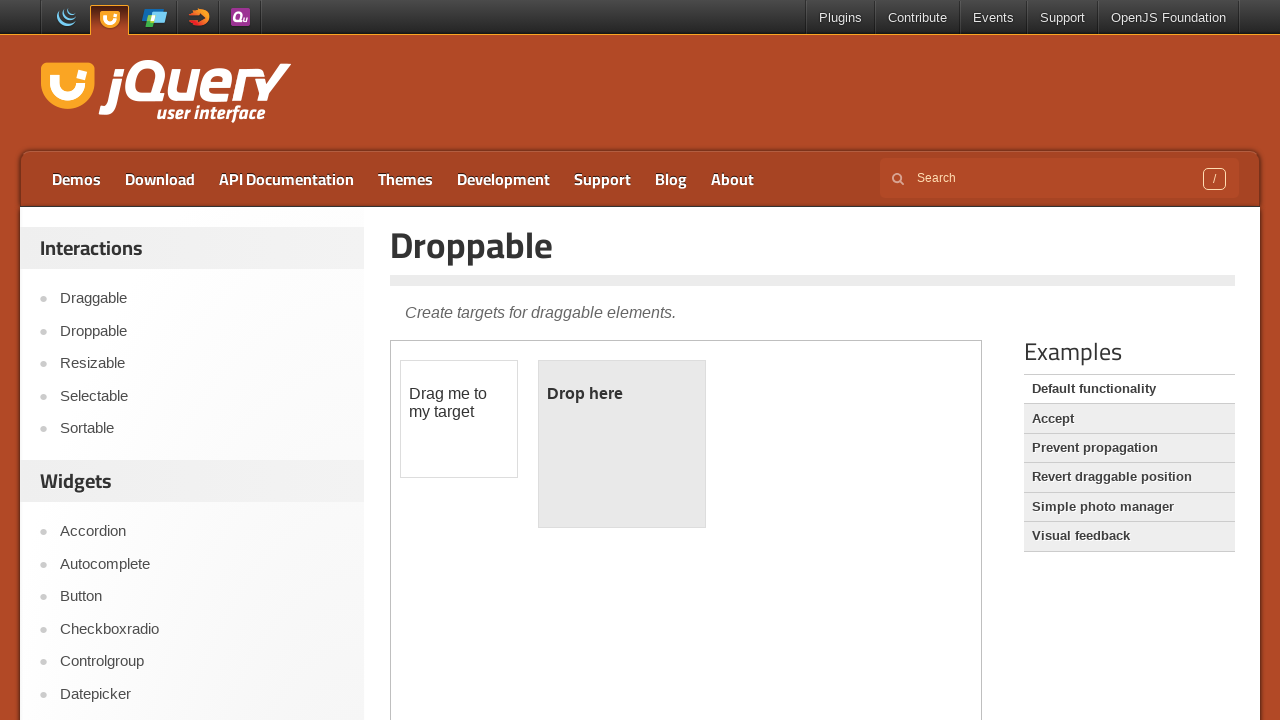

Located the draggable element
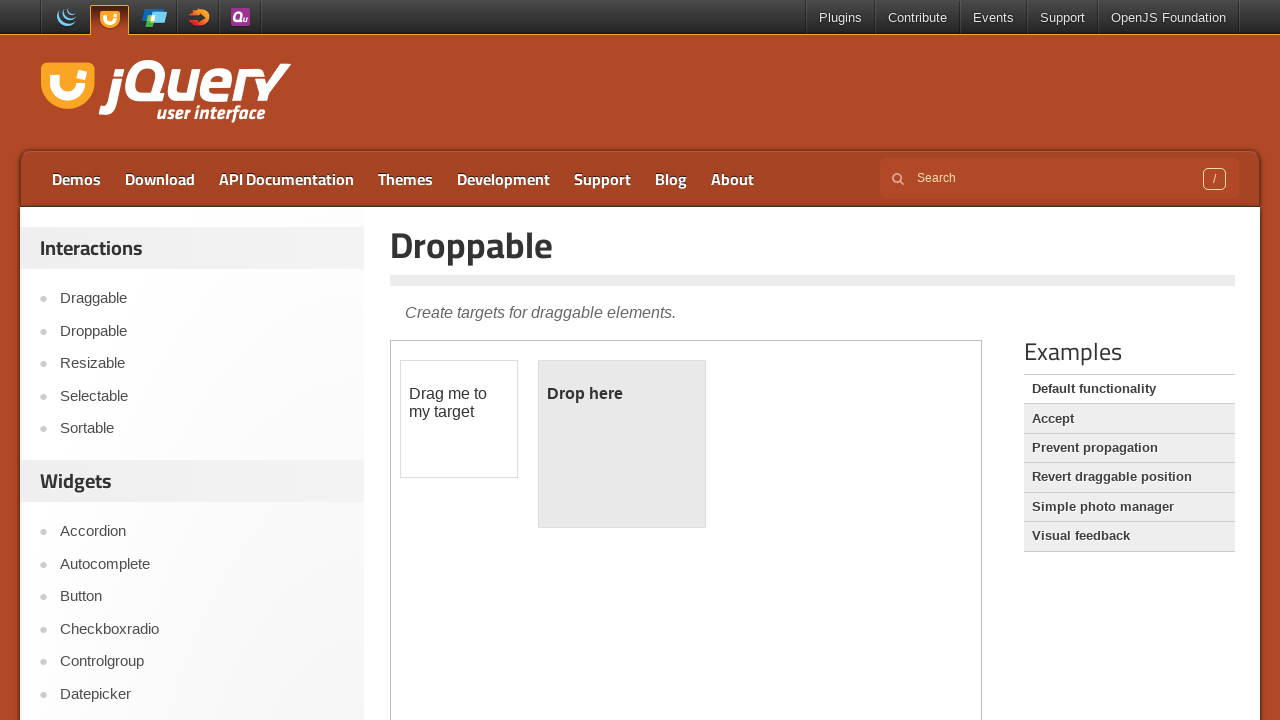

Located the droppable target element
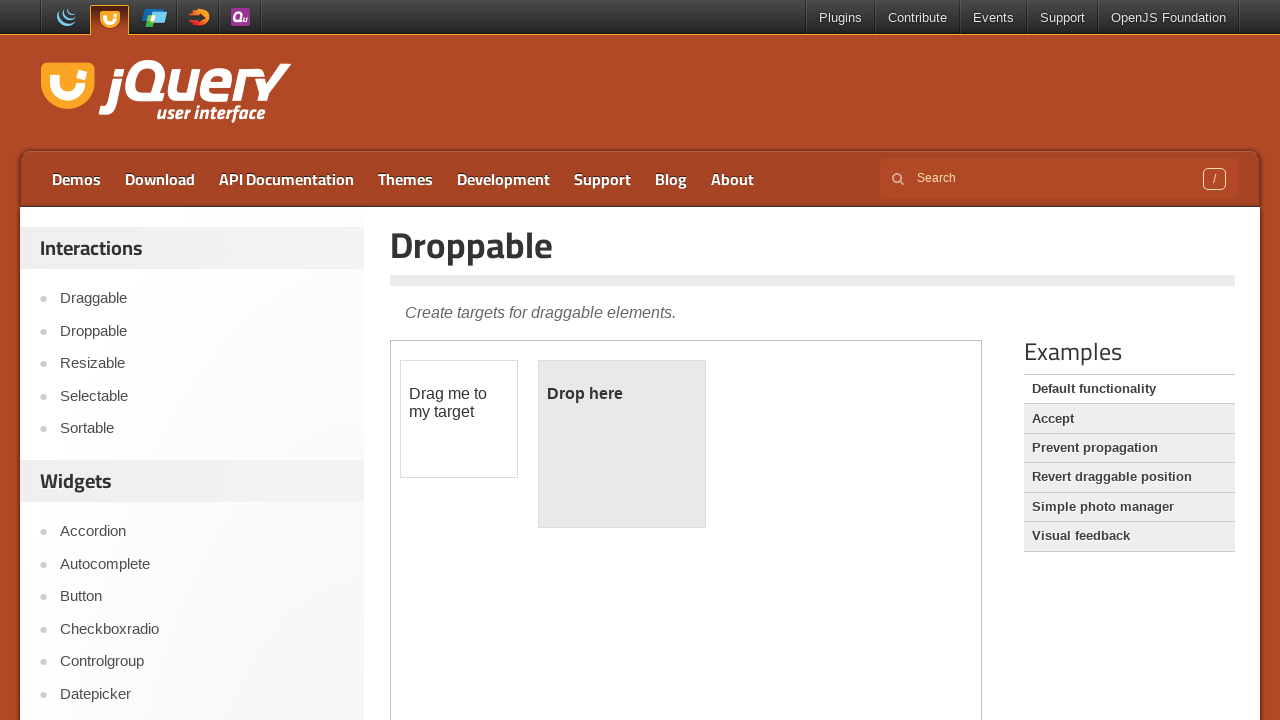

Dragged the draggable element onto the droppable target at (622, 444)
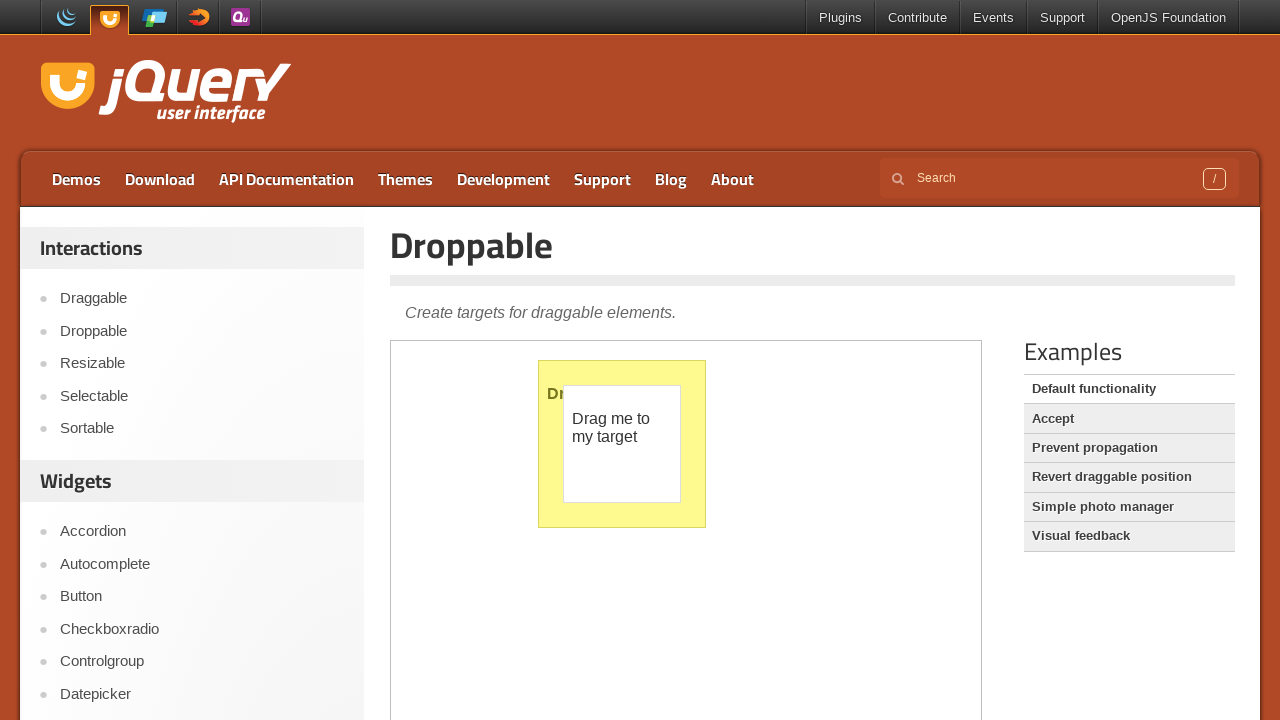

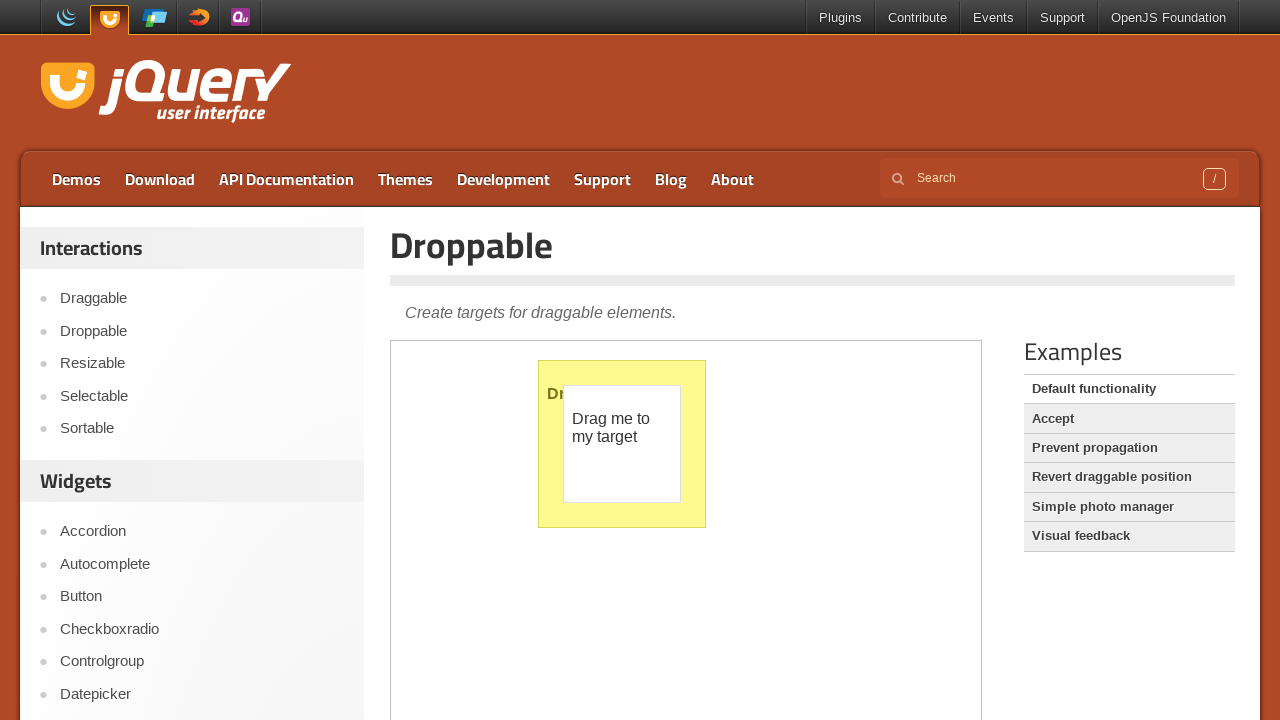